Tests browser navigation by going to a new page and then navigating back to the original page.

Starting URL: https://bonigarcia.dev/selenium-webdriver-java/

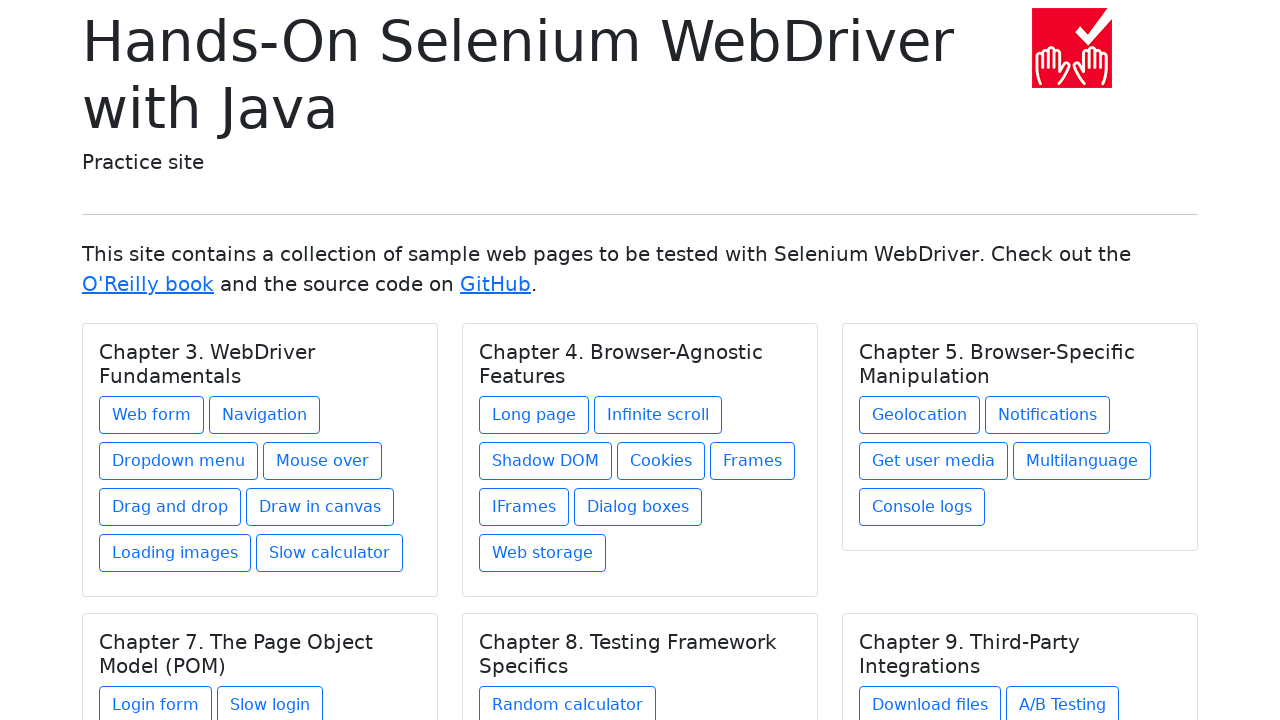

Navigated to dialog-boxes page from original page
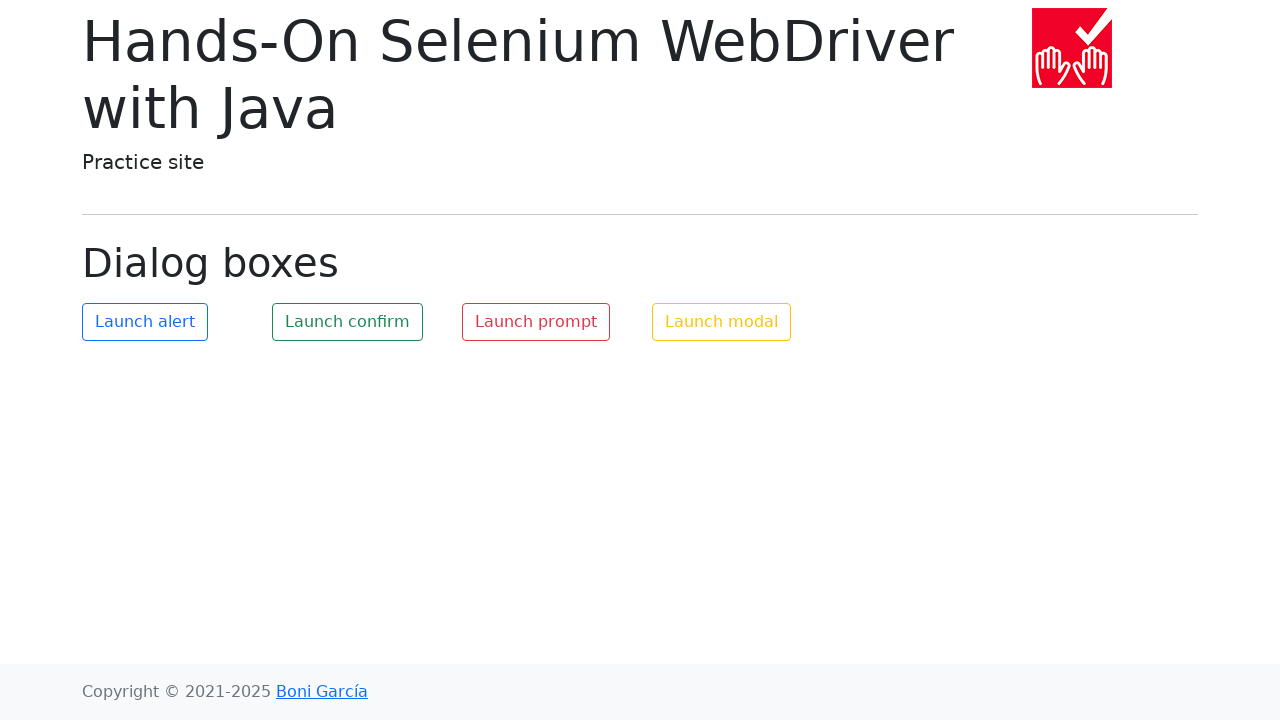

Navigated back to original page
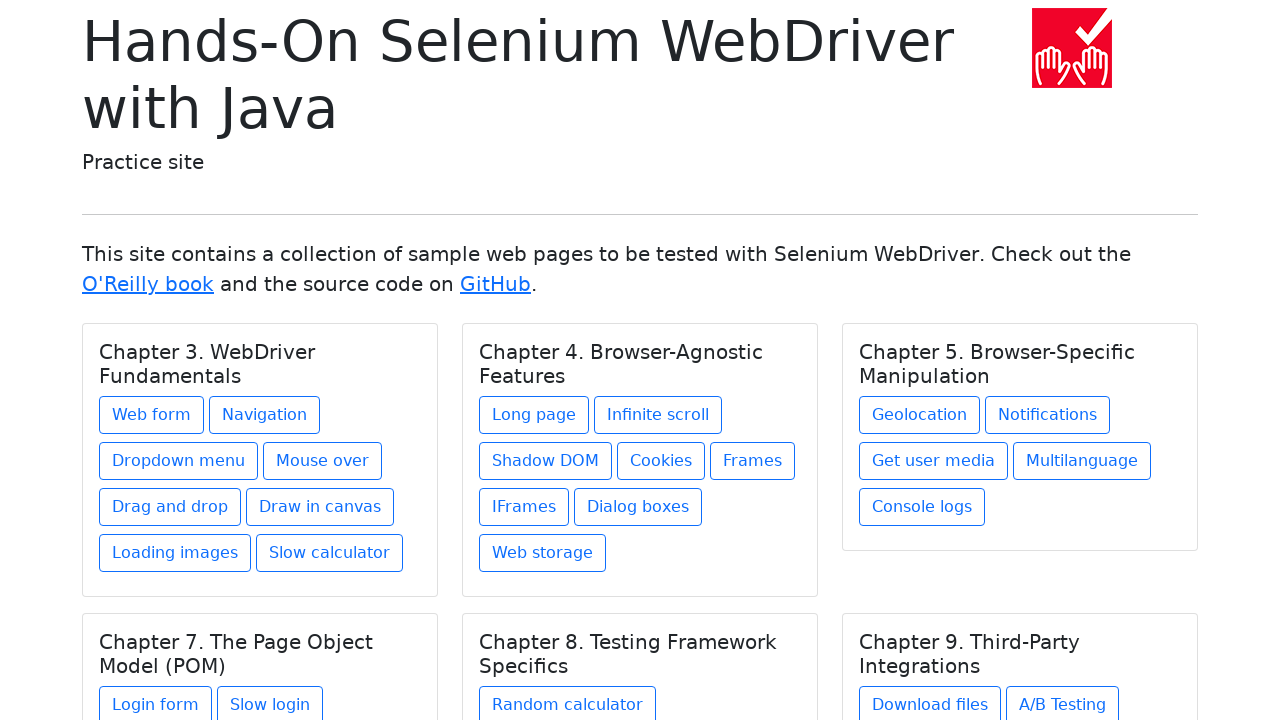

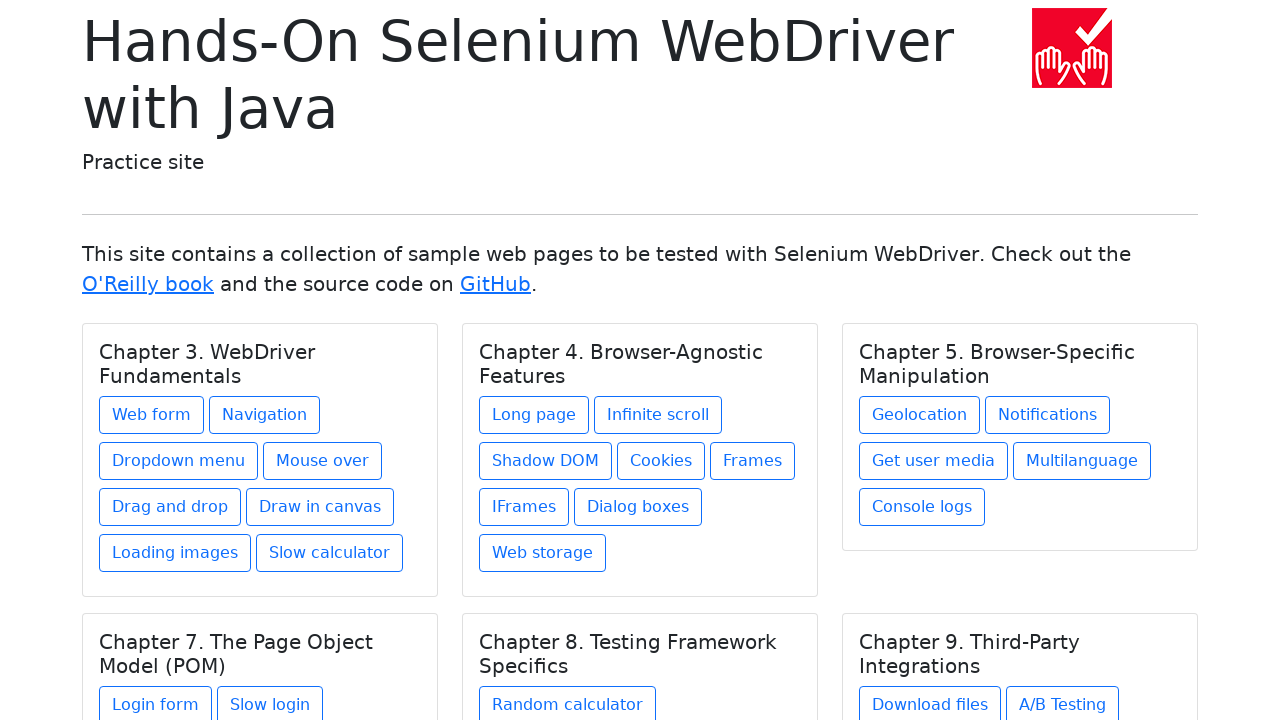